Tests dropdown selection by selecting options using index method, cycling through Option 1 and Option 2

Starting URL: https://the-internet.herokuapp.com/dropdown

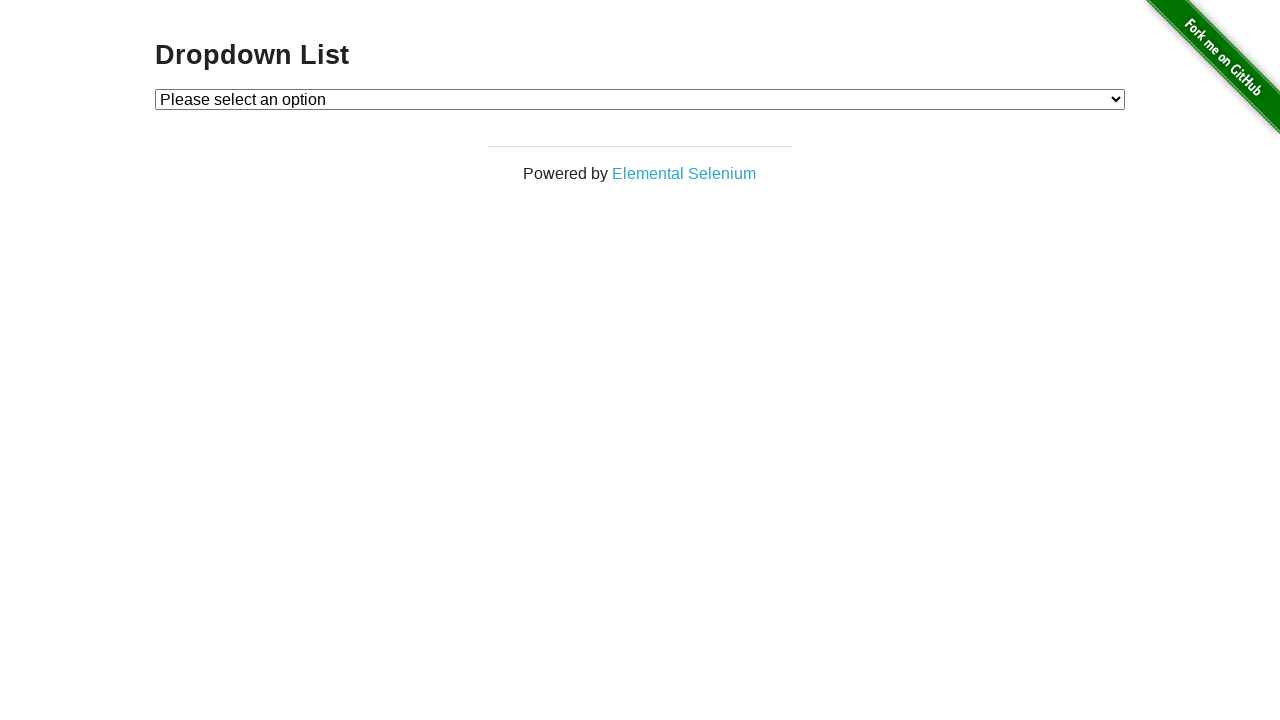

Selected Option 1 by index on #dropdown
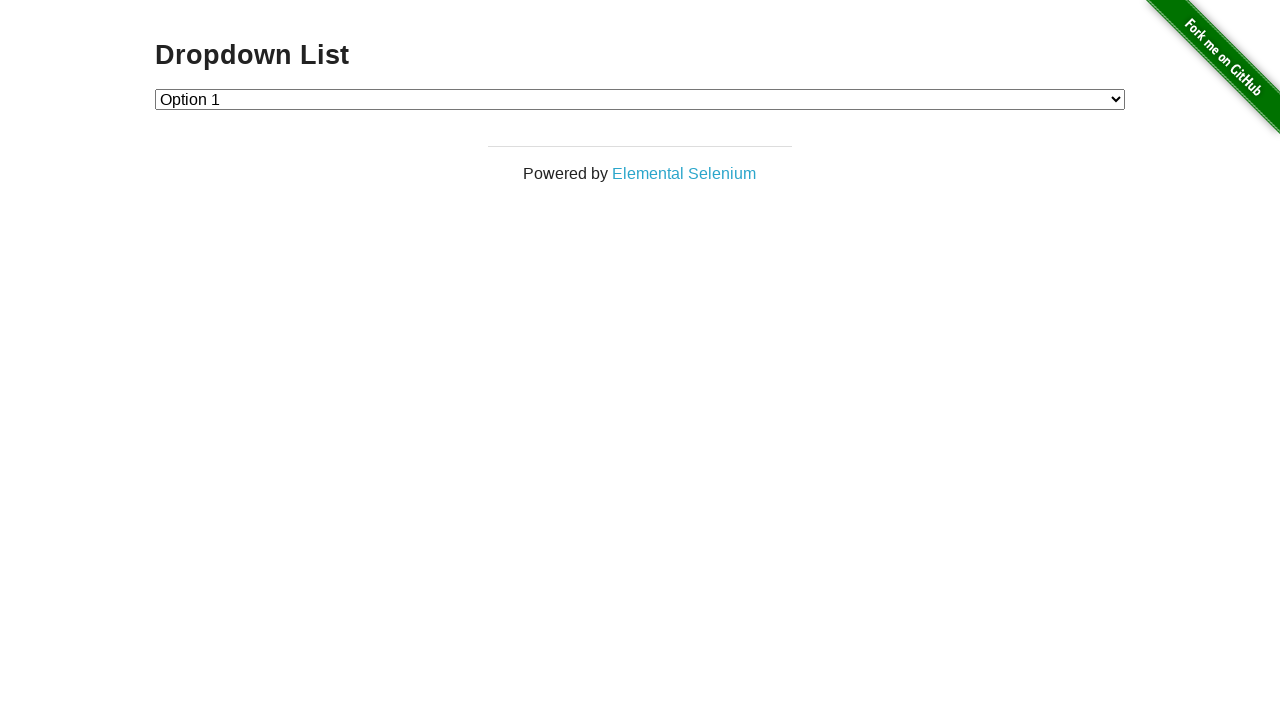

Selected Option 2 by index on #dropdown
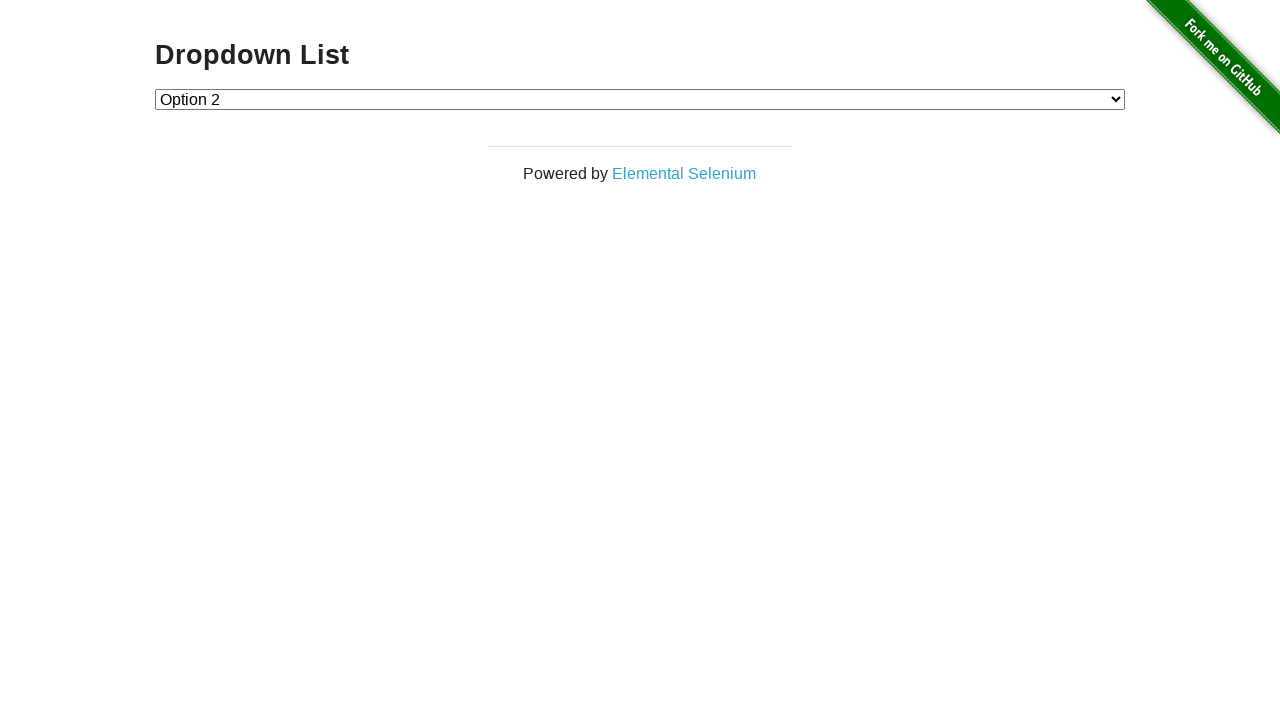

Selected Option 1 by index again on #dropdown
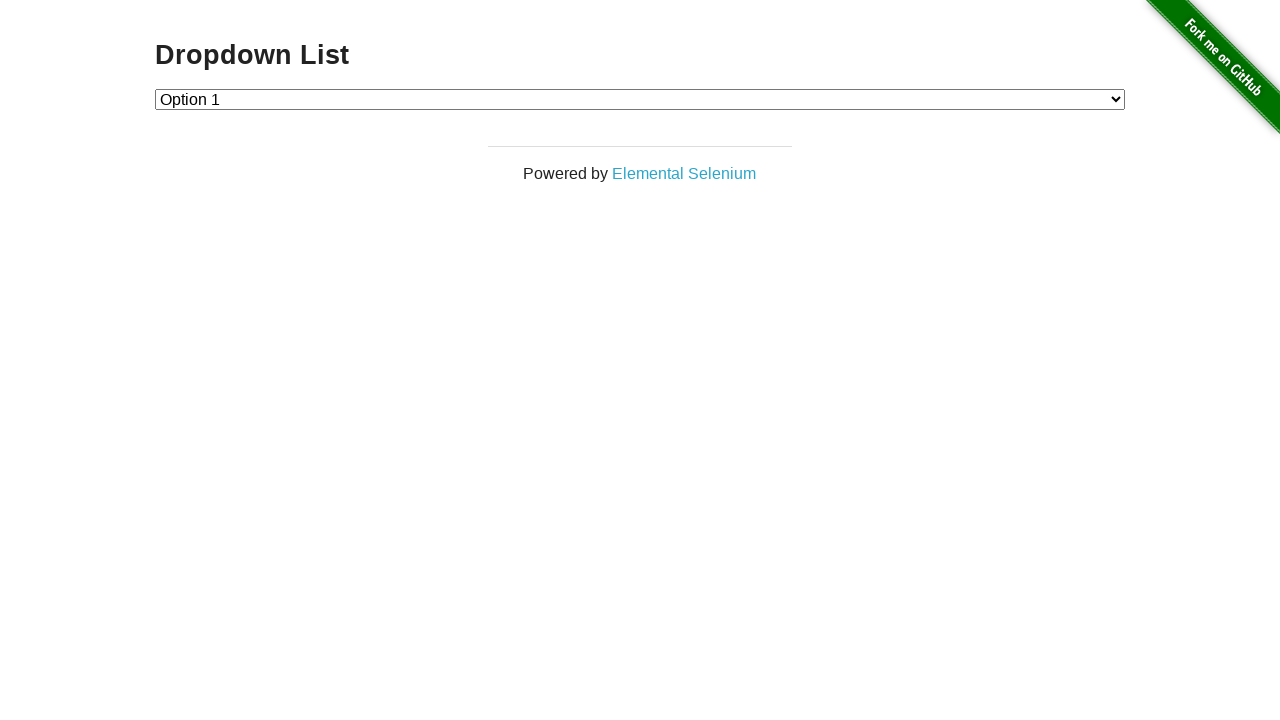

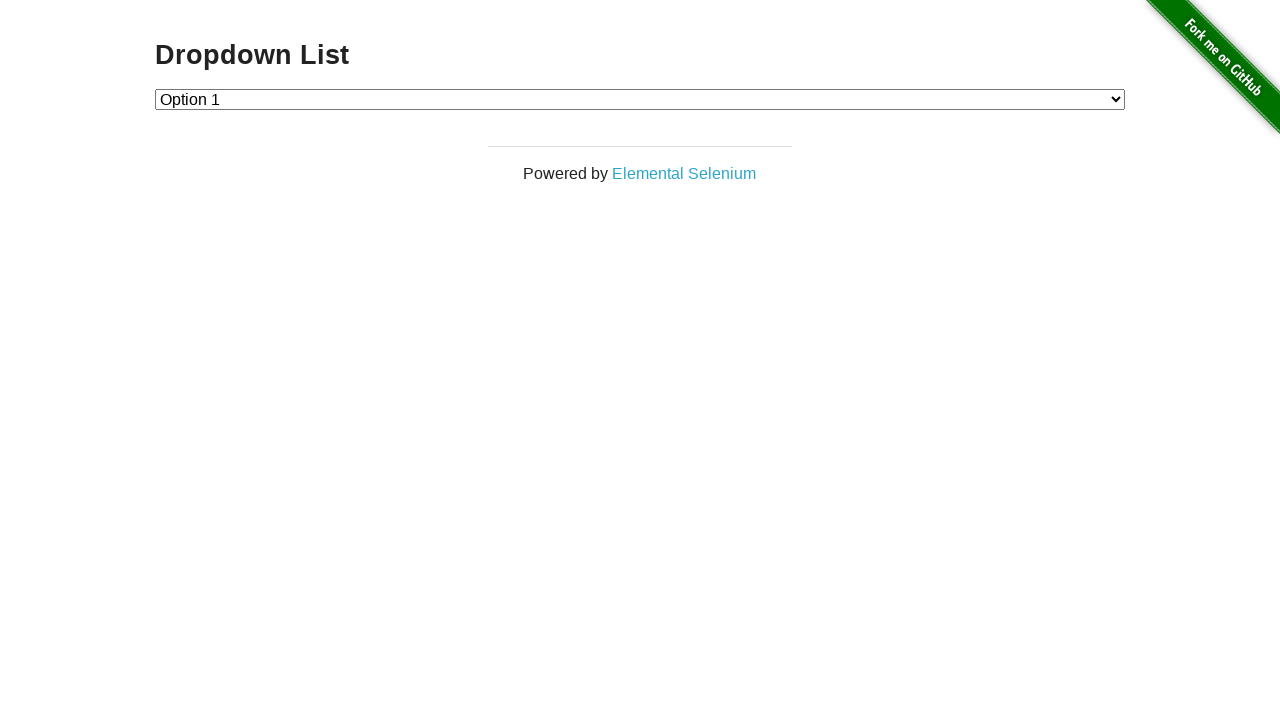